Searches for cities within a specified radius of a given zipcode by filling in distance and location fields, then retrieves the results

Starting URL: https://www.freemaptools.com/find-zip-codes-inside-radius.htm

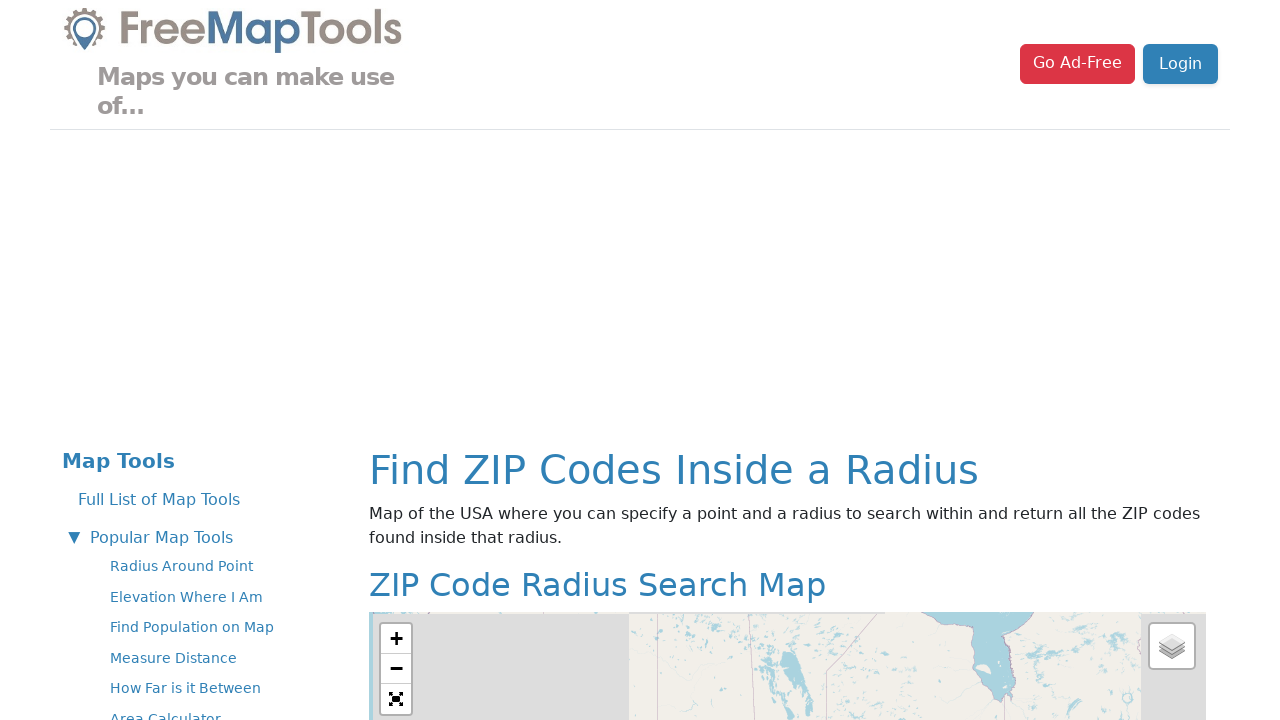

Cleared the search radius input field on xpath=//*[@id="tb_radius_miles"]
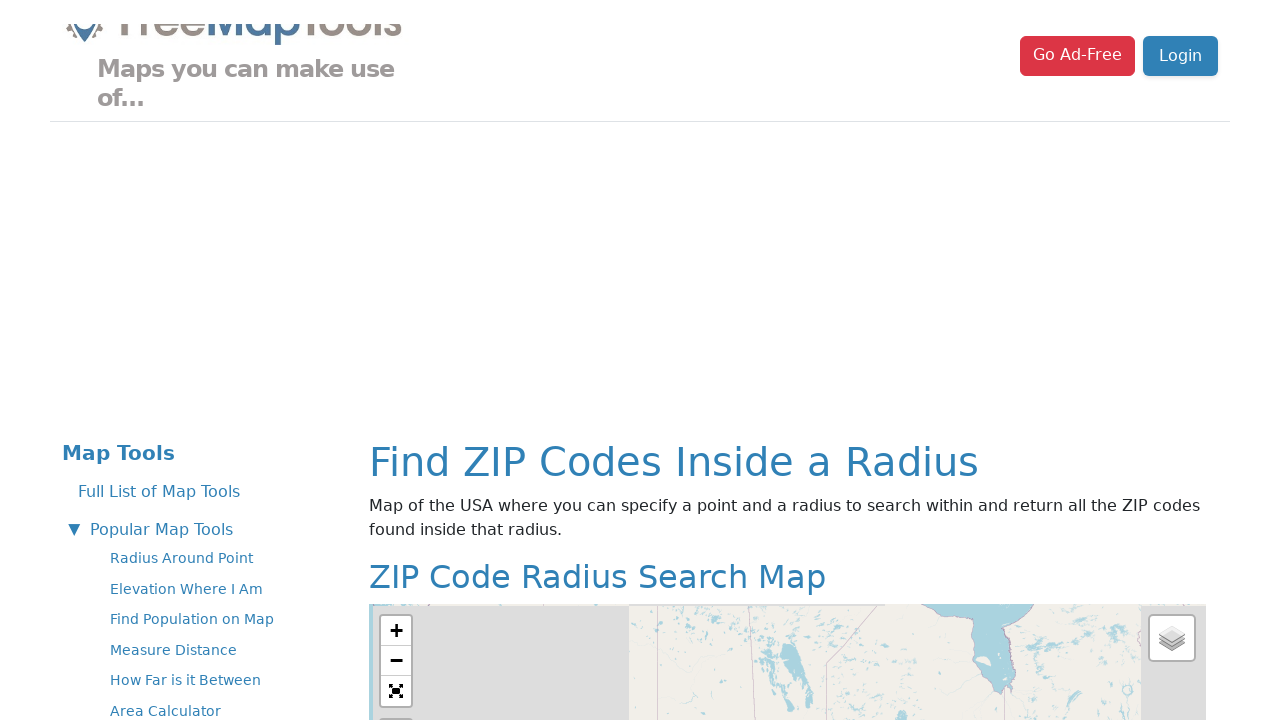

Clicked on the search radius input field at (870, 707) on xpath=//*[@id="tb_radius_miles"]
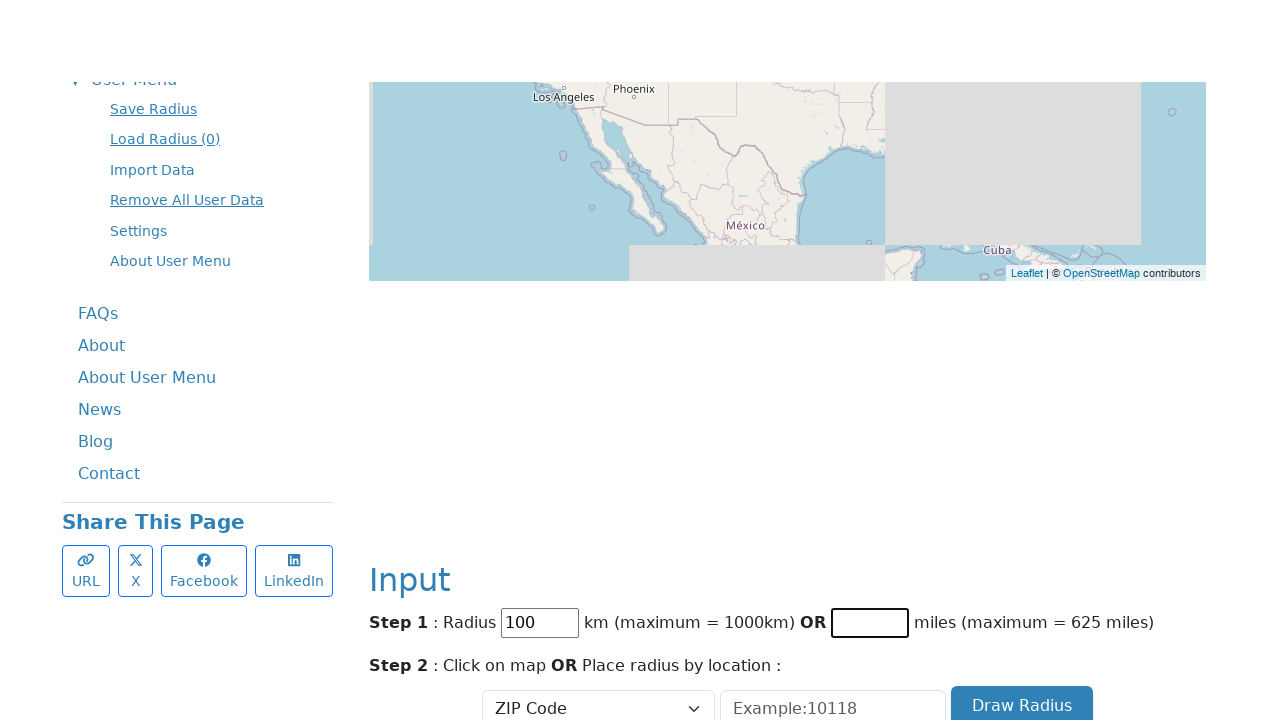

Filled search radius field with 25 miles on xpath=//*[@id="tb_radius_miles"]
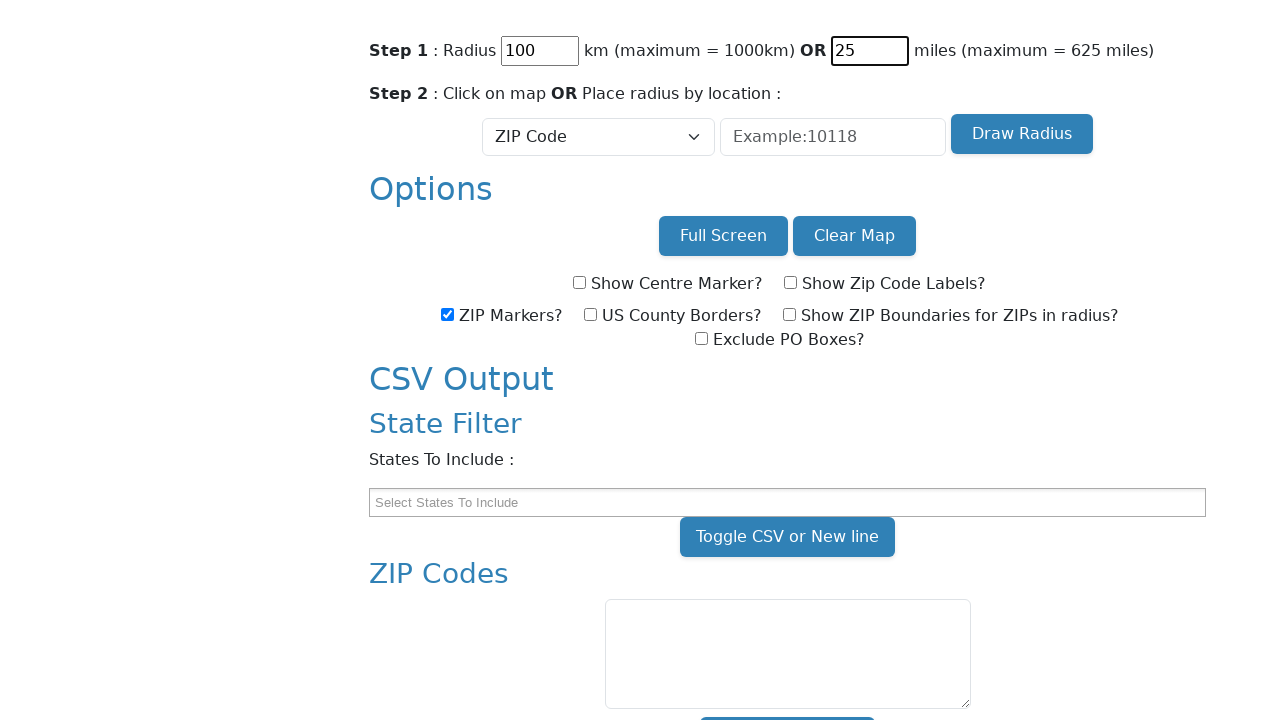

Cleared the zipcode input field on #locationSearchTextBox
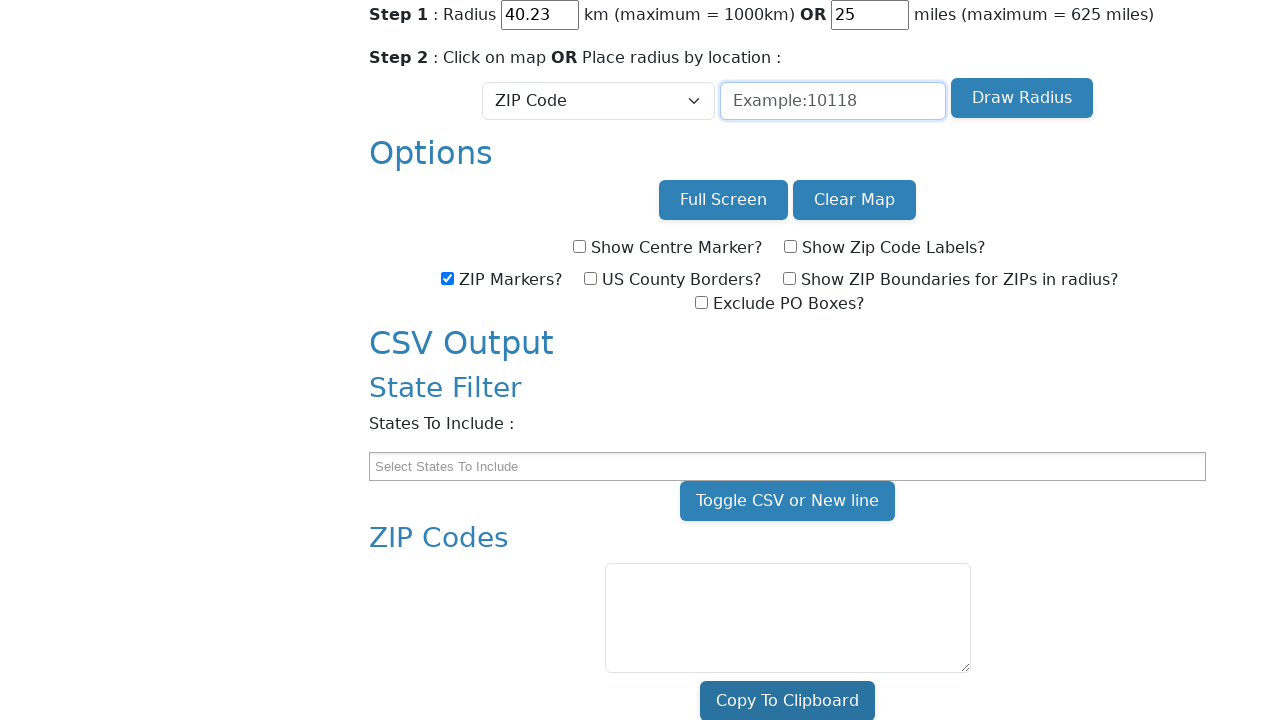

Clicked on the zipcode input field at (833, 101) on #locationSearchTextBox
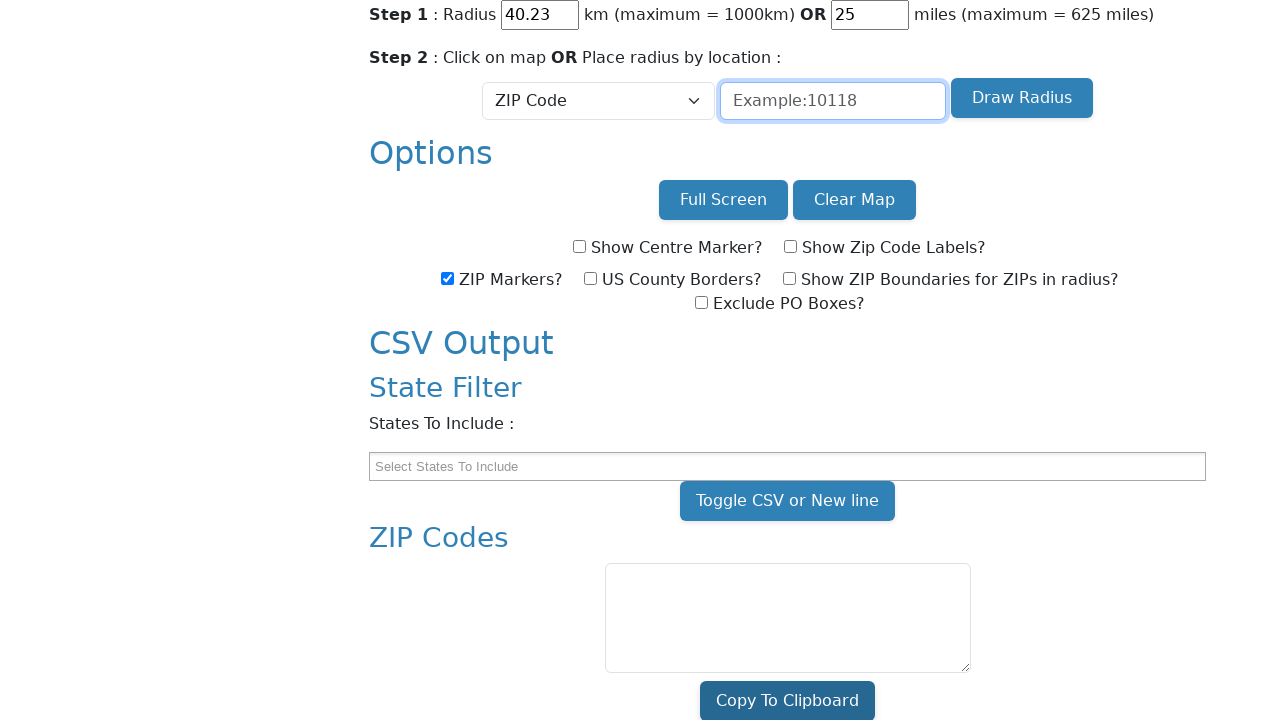

Filled zipcode field with 10001 on #locationSearchTextBox
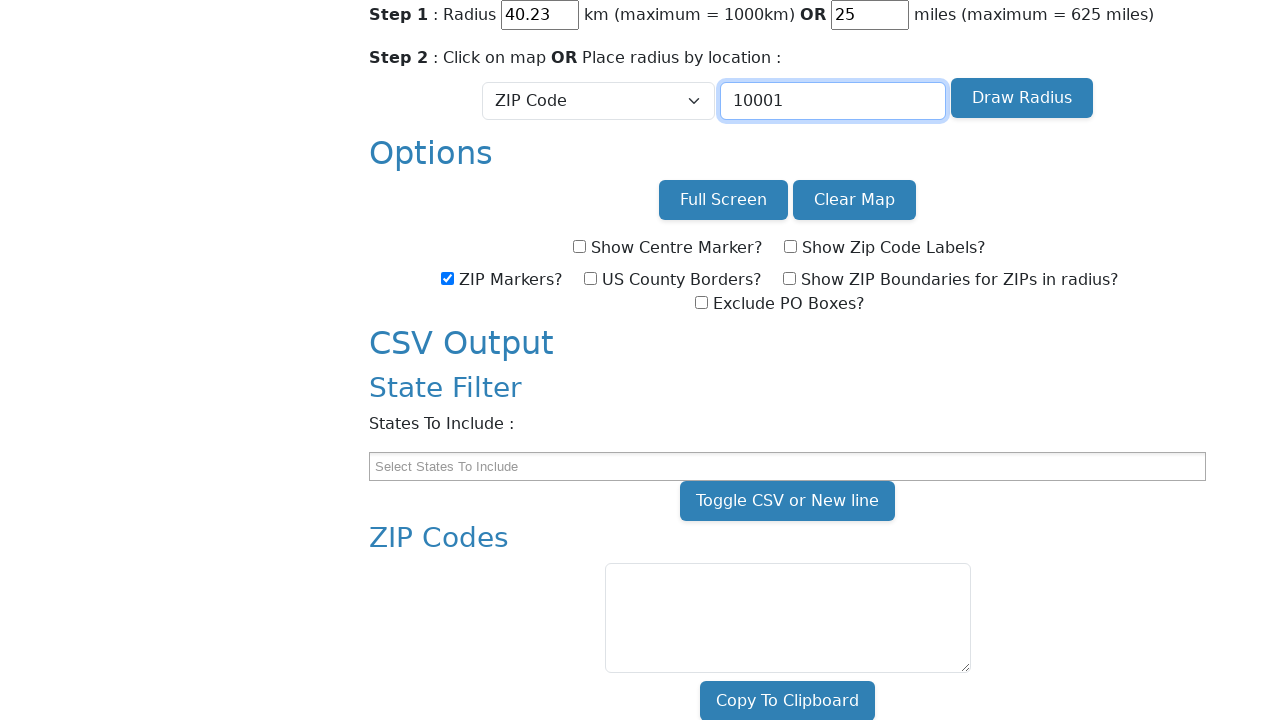

Clicked the search button to find cities within radius at (1022, 98) on xpath=//*[@id="locationSearchButton"]
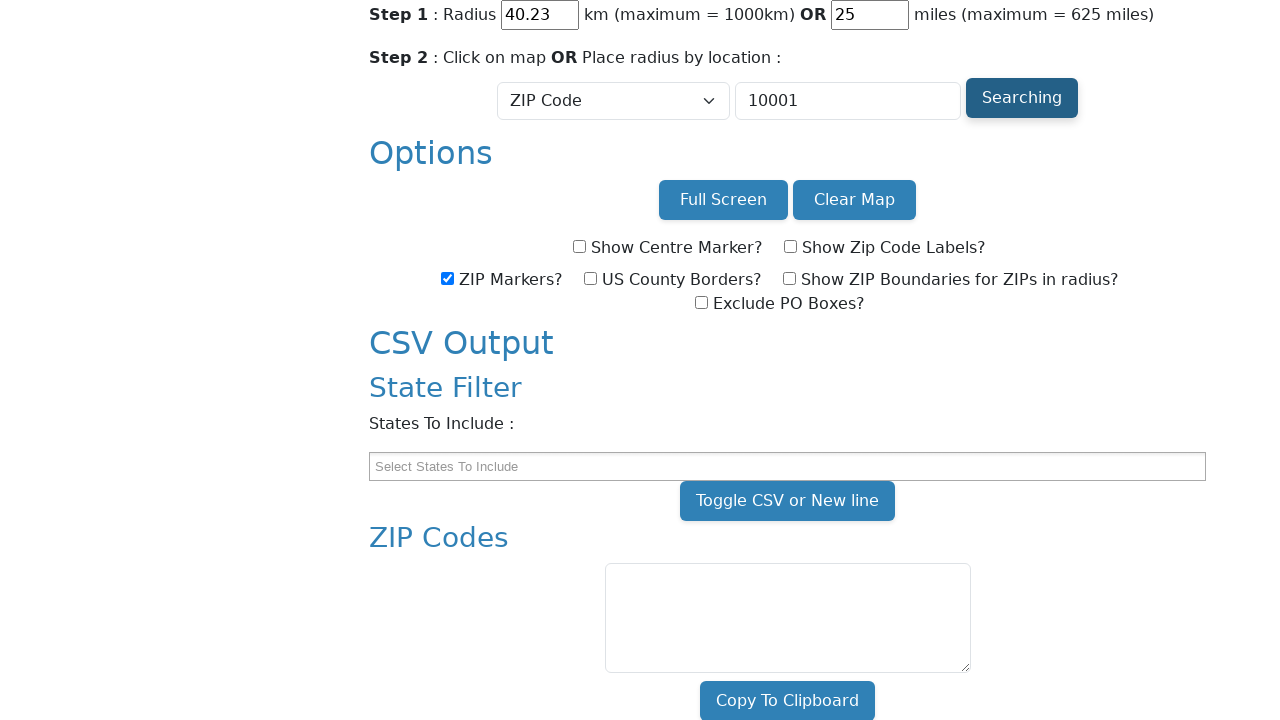

Waited 5 seconds for results to load
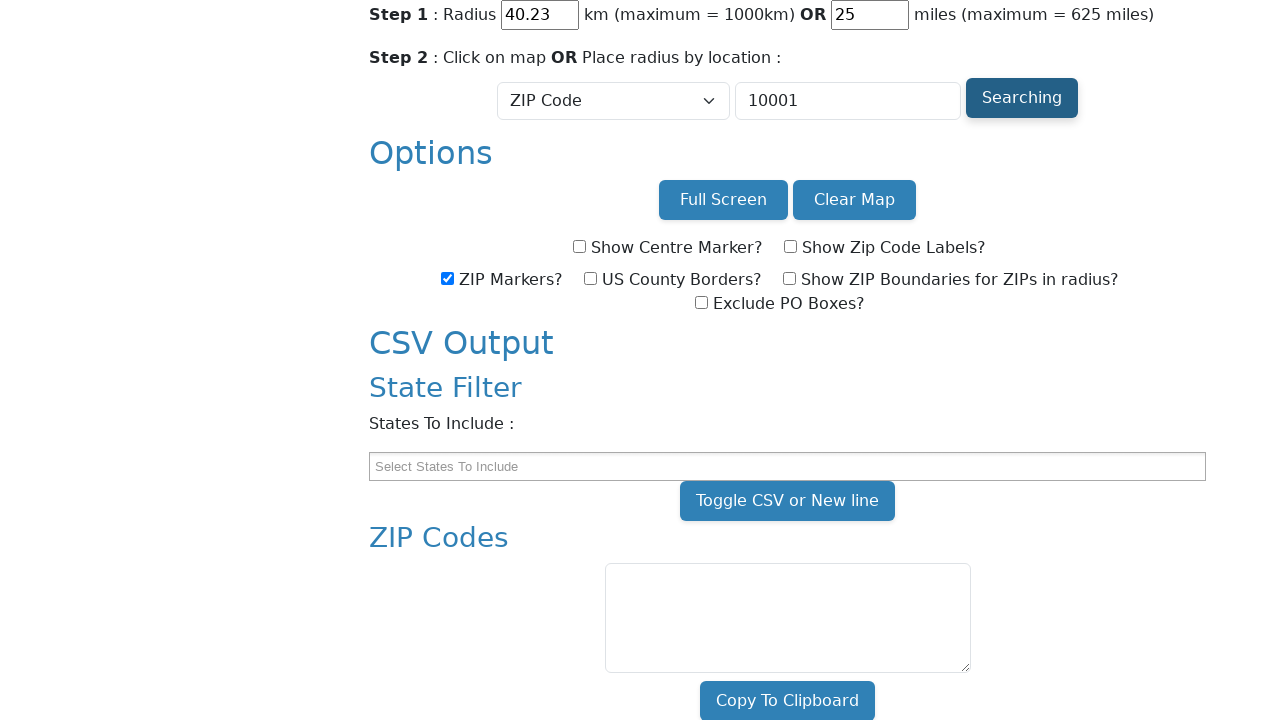

States output field populated
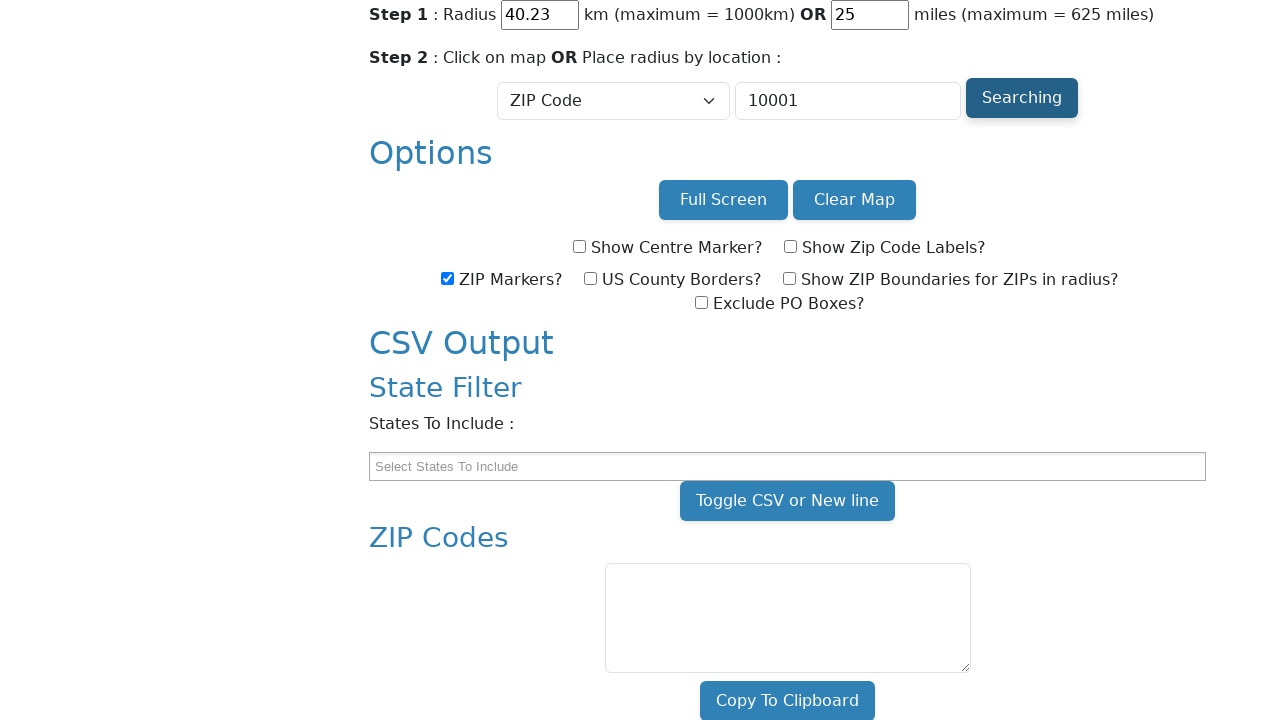

Cities output field populated with results
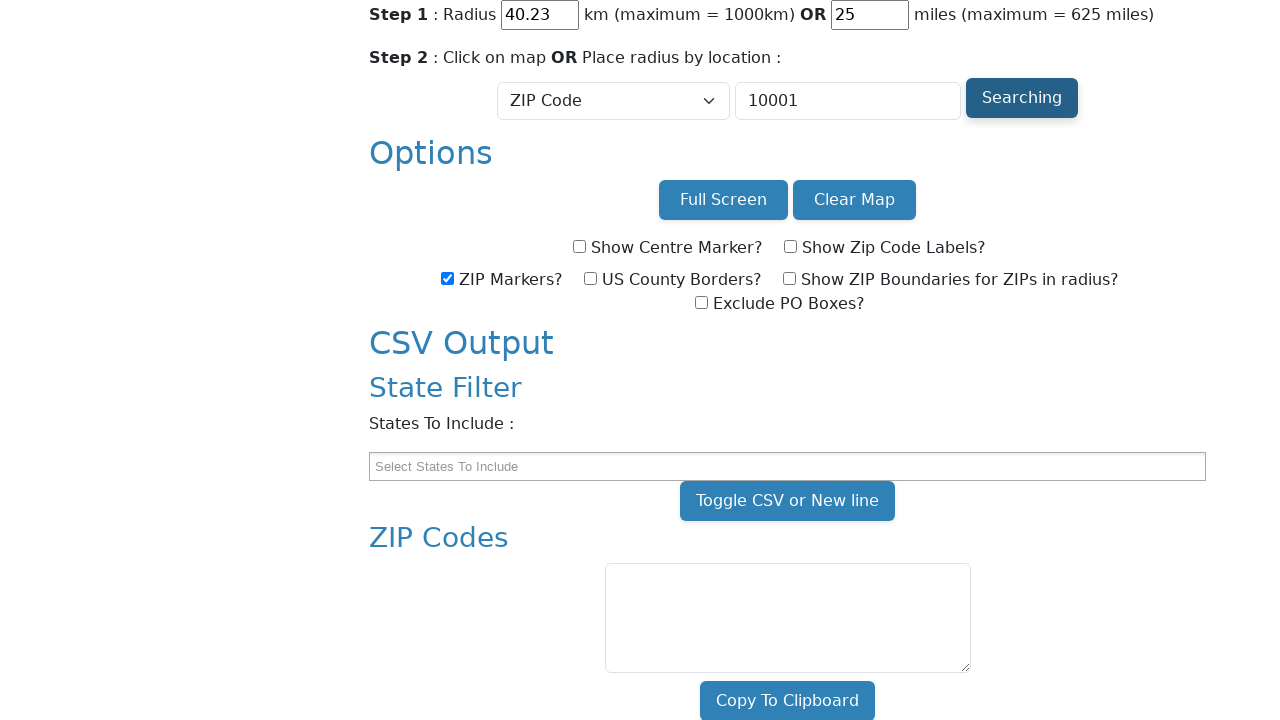

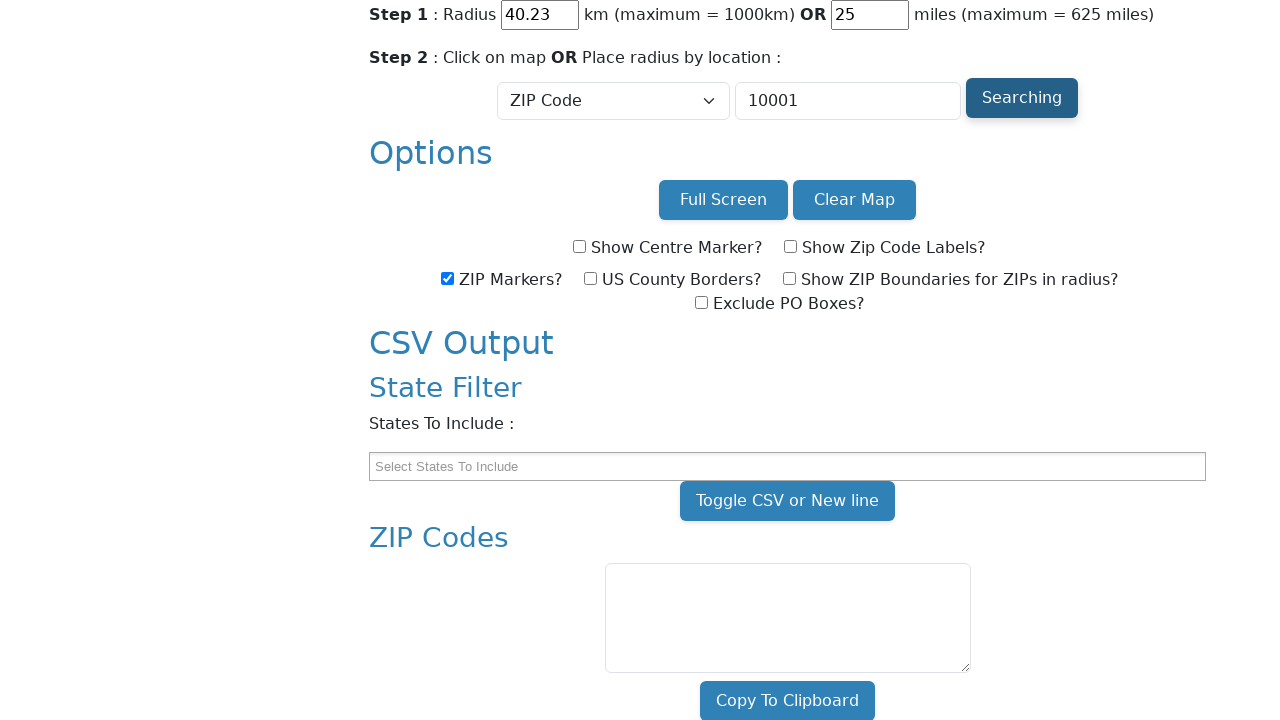